Adds the first product to the shopping cart and handles the confirmation alert

Starting URL: https://www.demoblaze.com

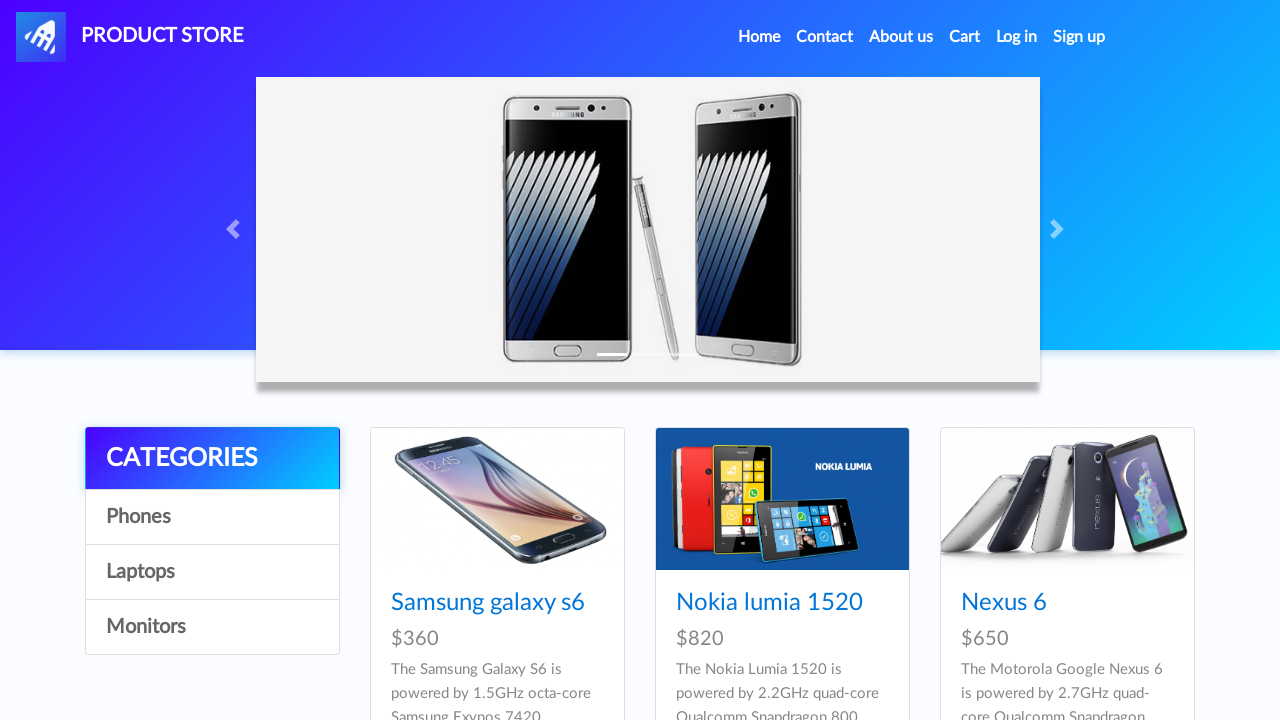

Clicked on the first product item at (782, 360) on div#tbodyid >> nth=0
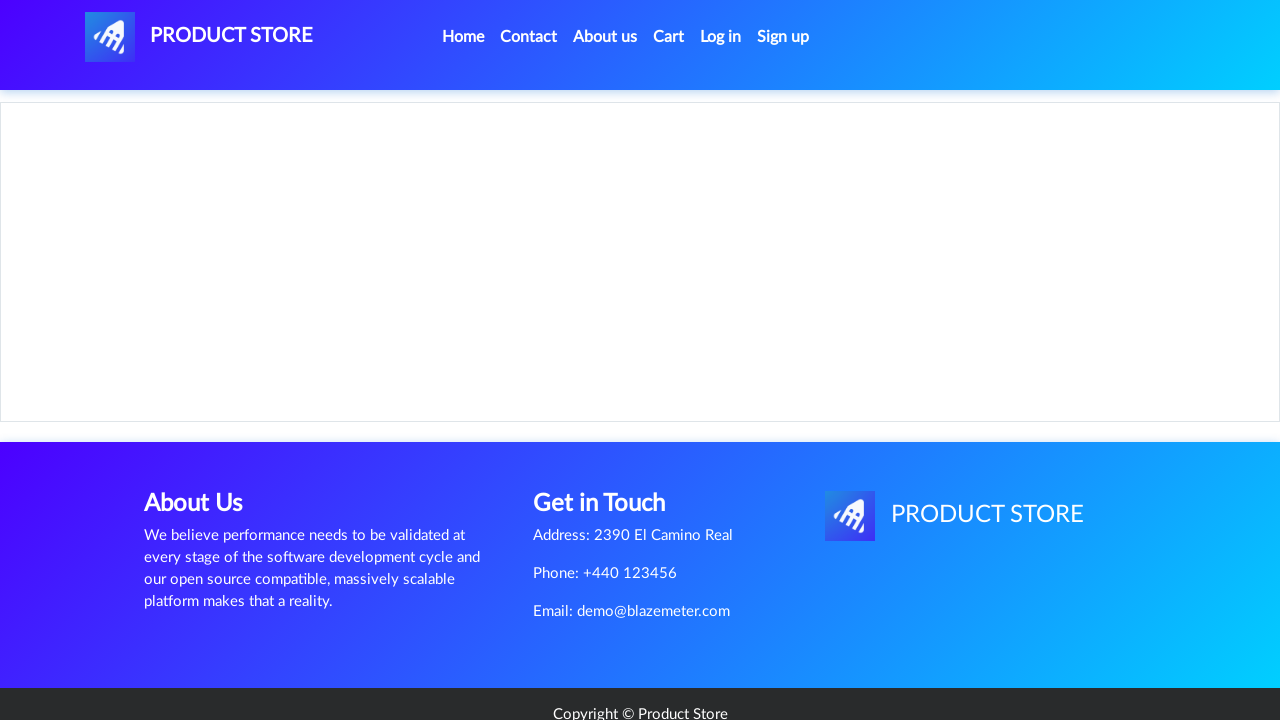

Clicked 'Add to cart' button at (610, 440) on text='Add to cart'
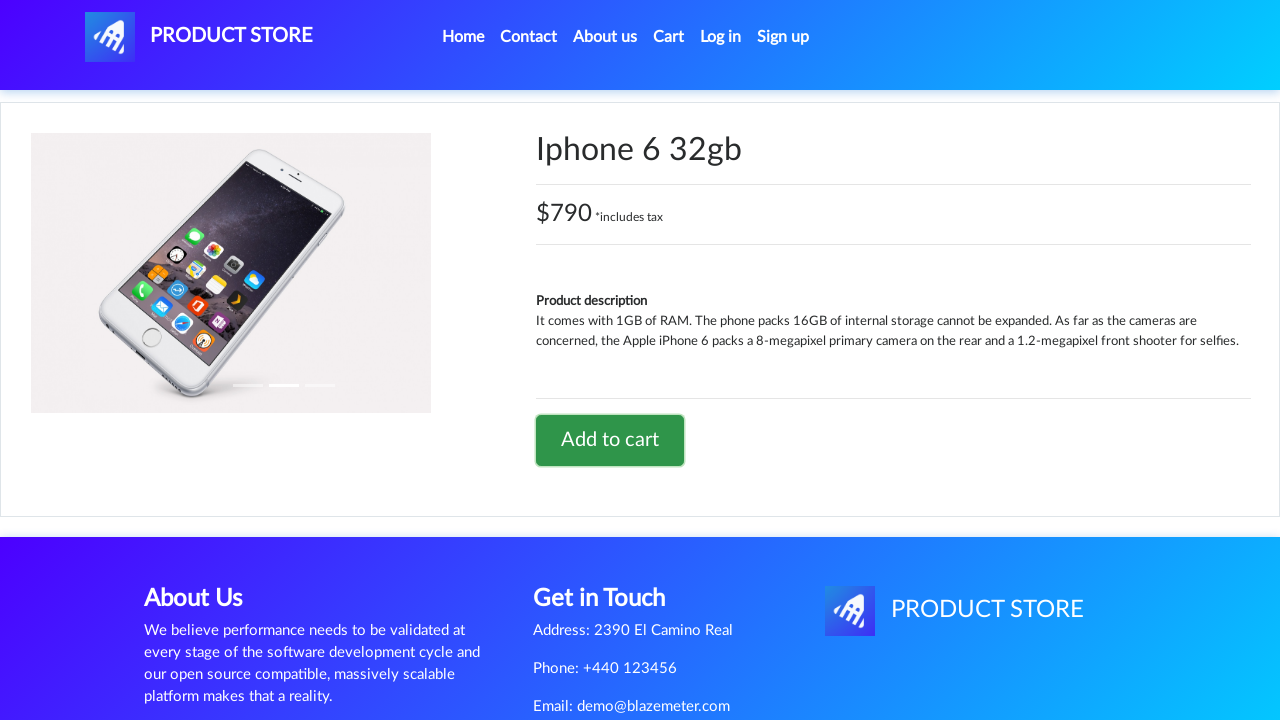

Set up dialog handler to accept confirmation alert
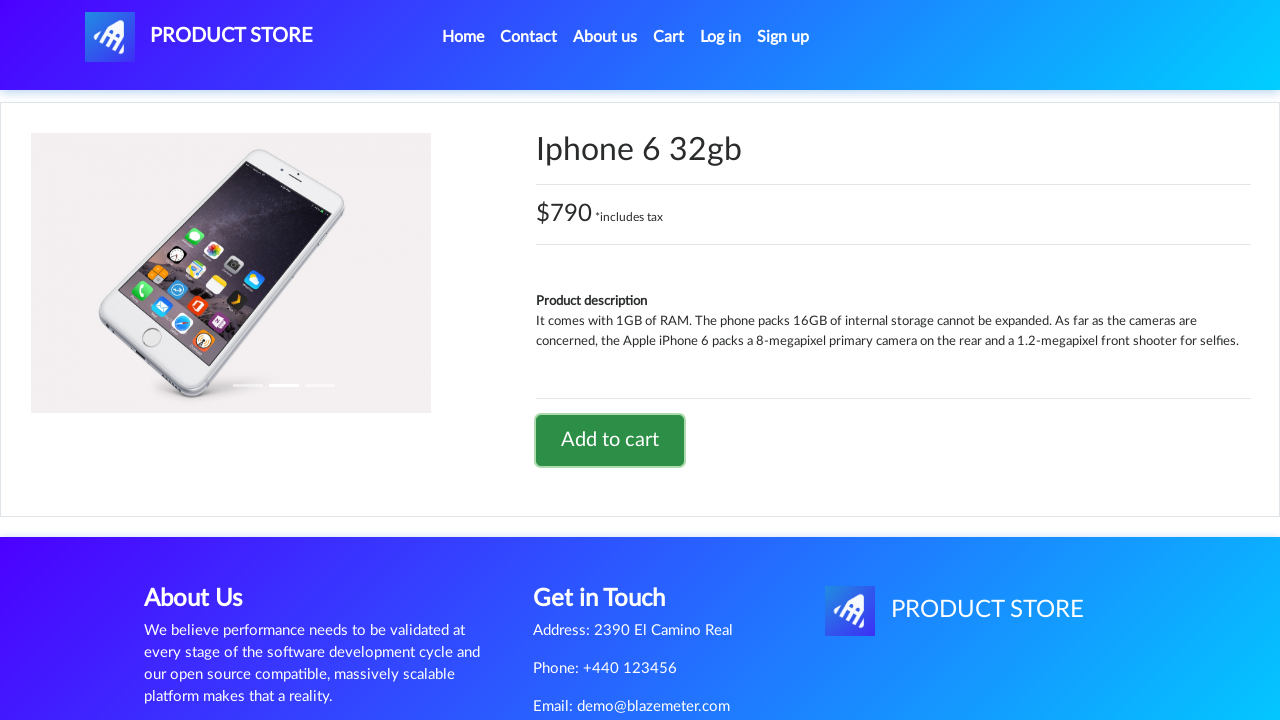

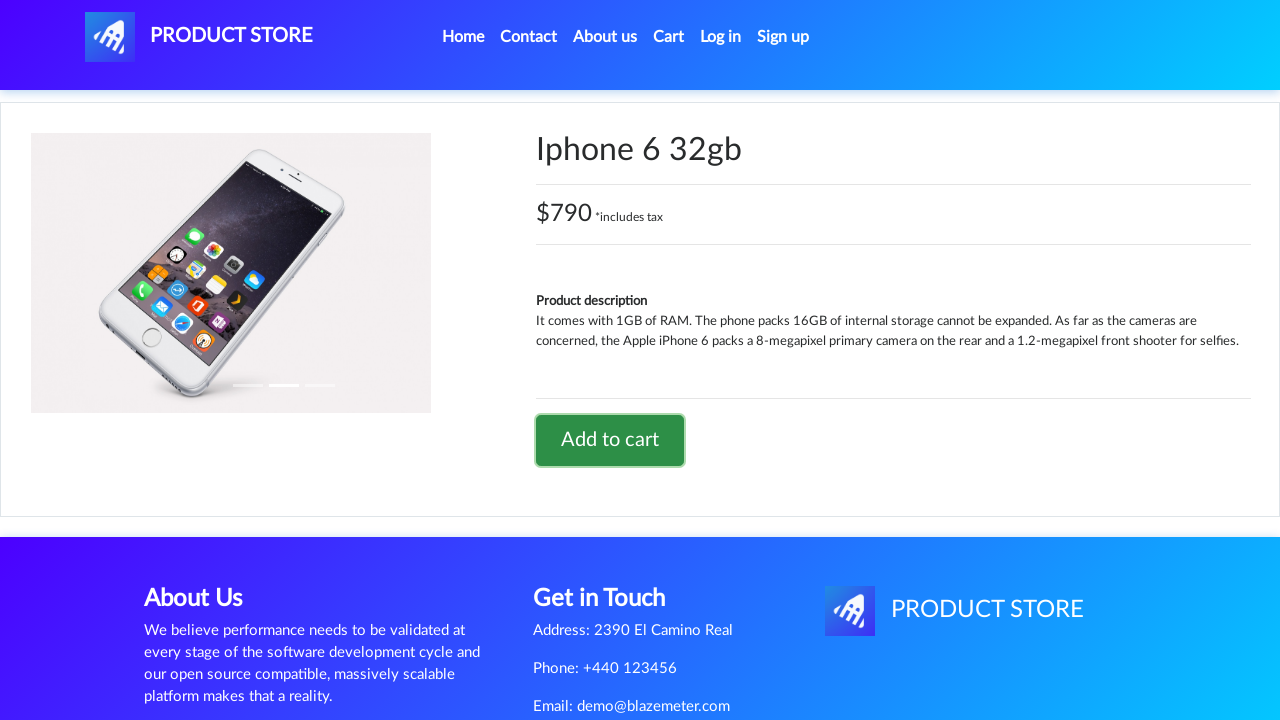